Tests opening a child window by clicking a button, switching to the new window, and reading text from it

Starting URL: https://demo.automationtesting.in/Windows.html

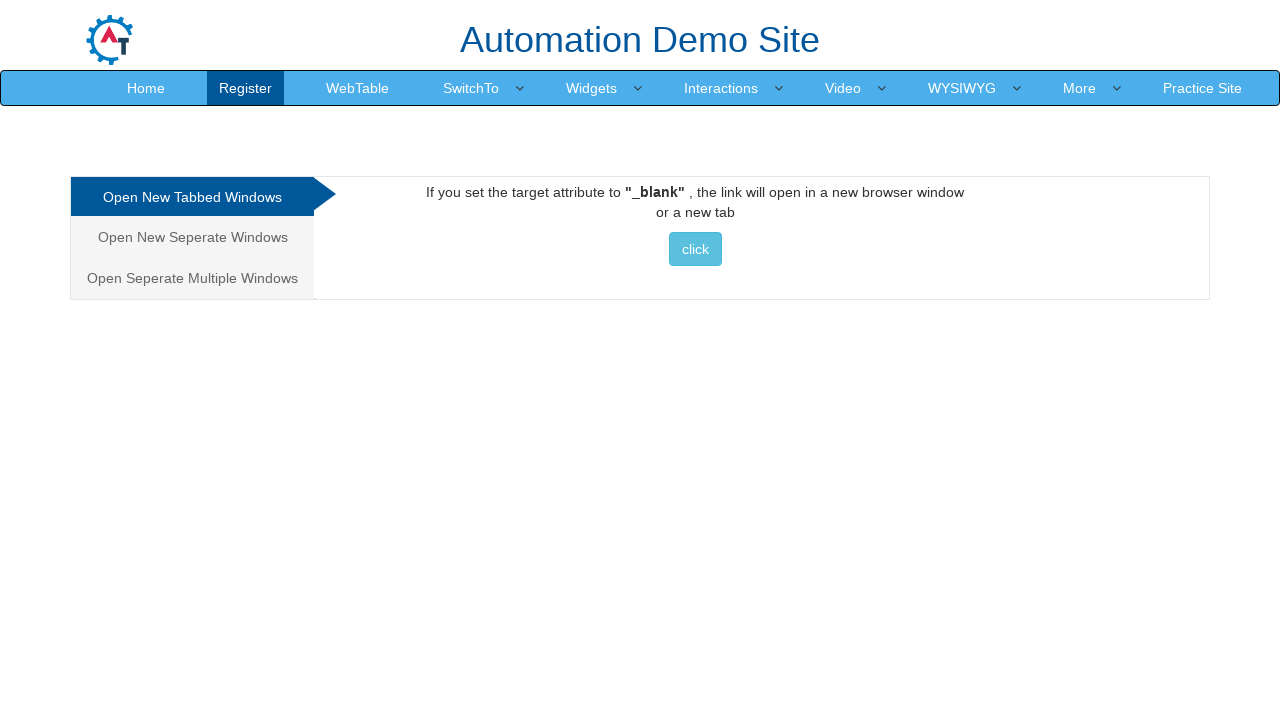

Navigated to Windows demo page
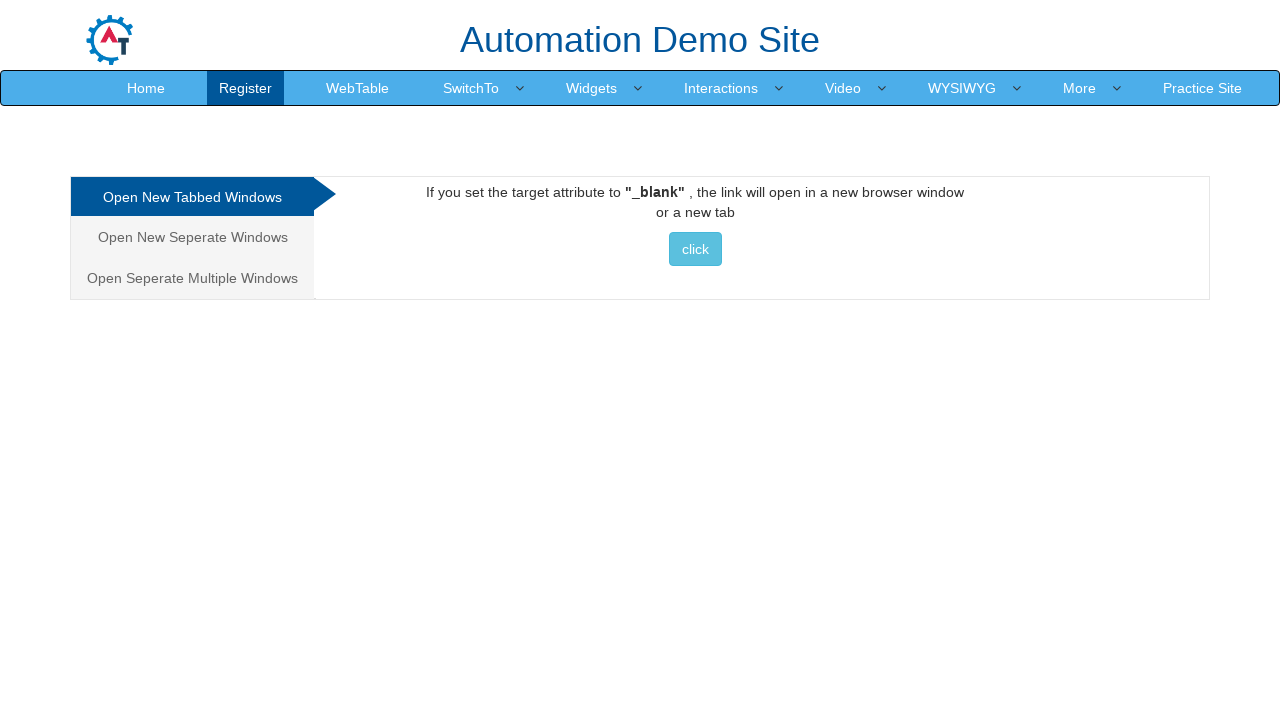

Clicked button to open child window and switched to new window at (695, 249) on xpath=//button[@class='btn btn-info']
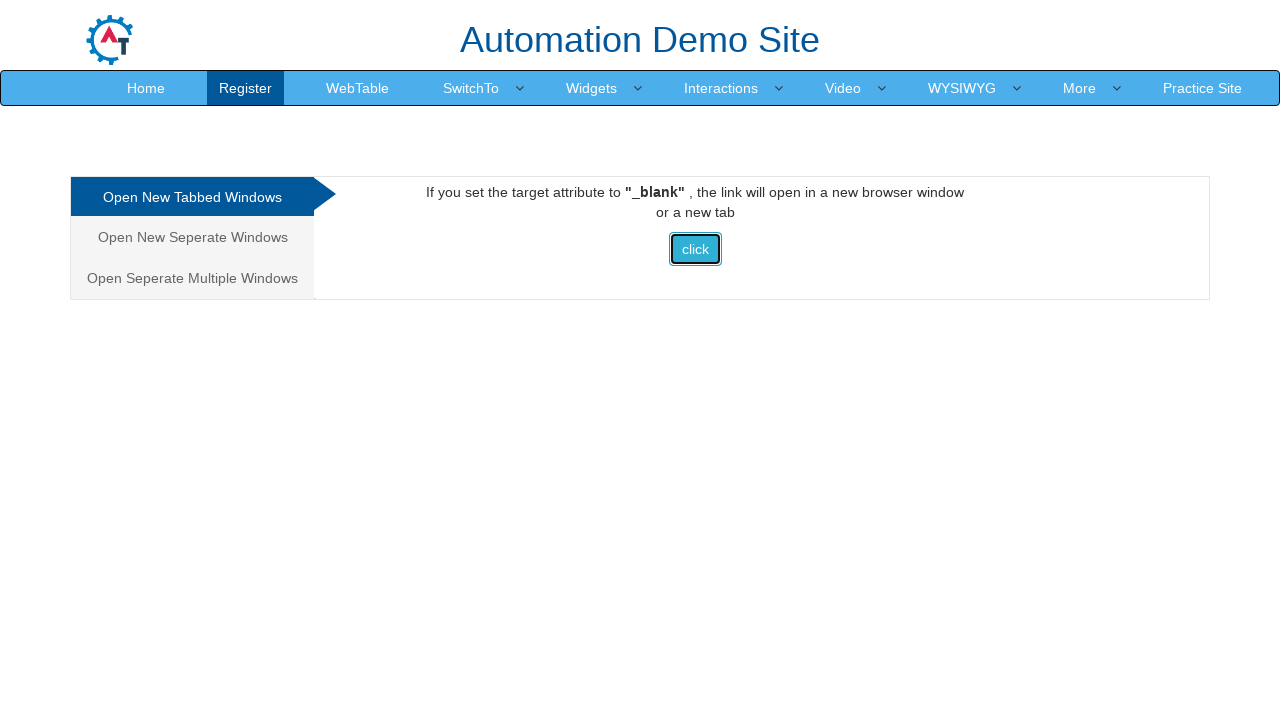

Waited for heading element to load in child window
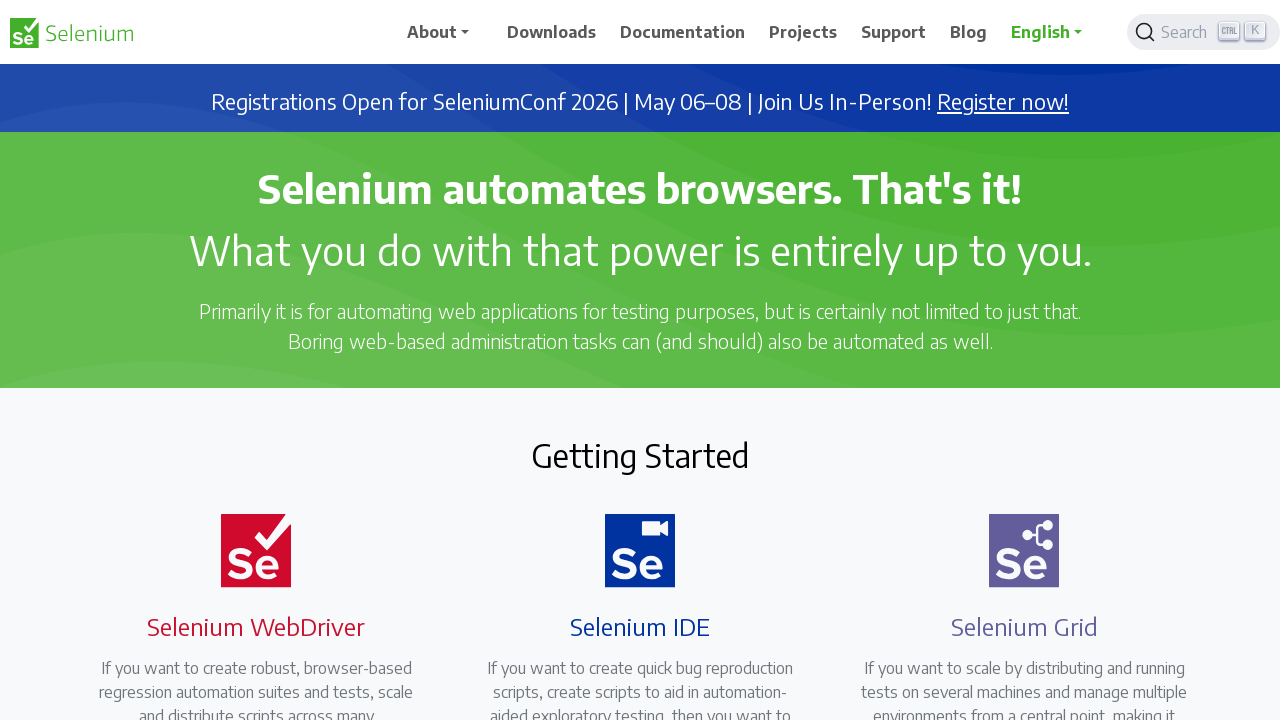

Read heading text from child window: 'Selenium automates browsers. That's it!'
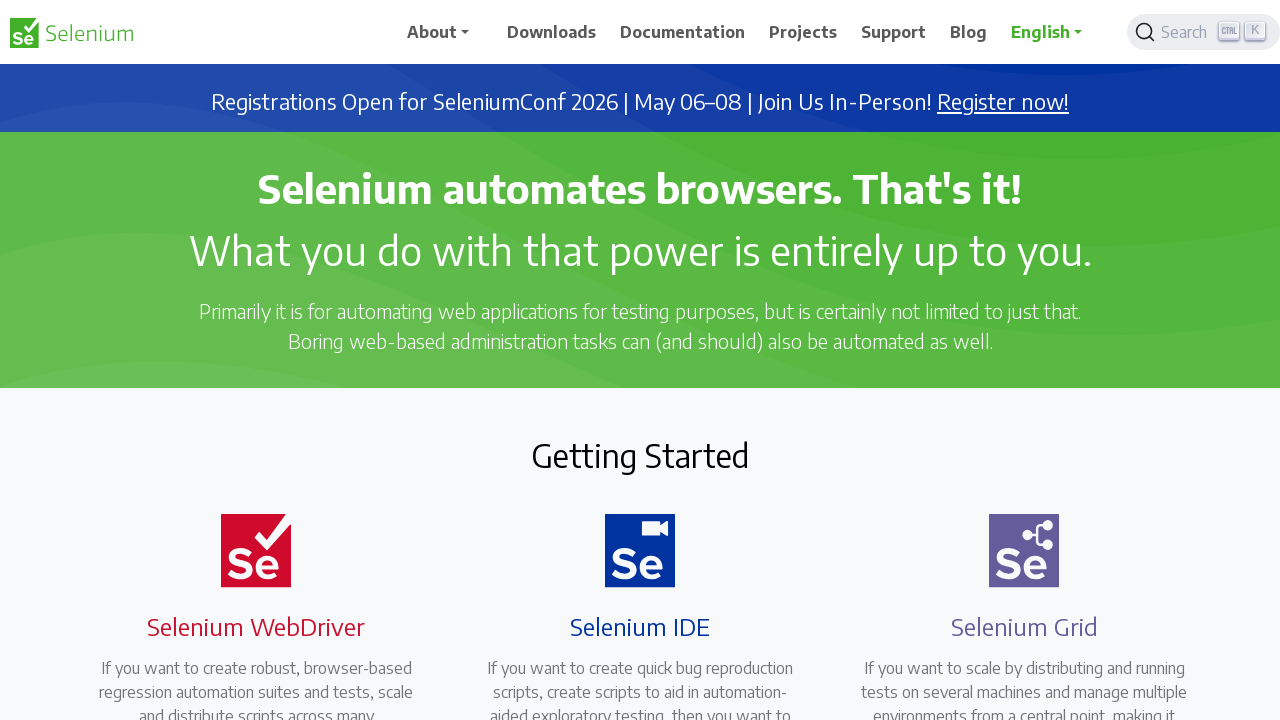

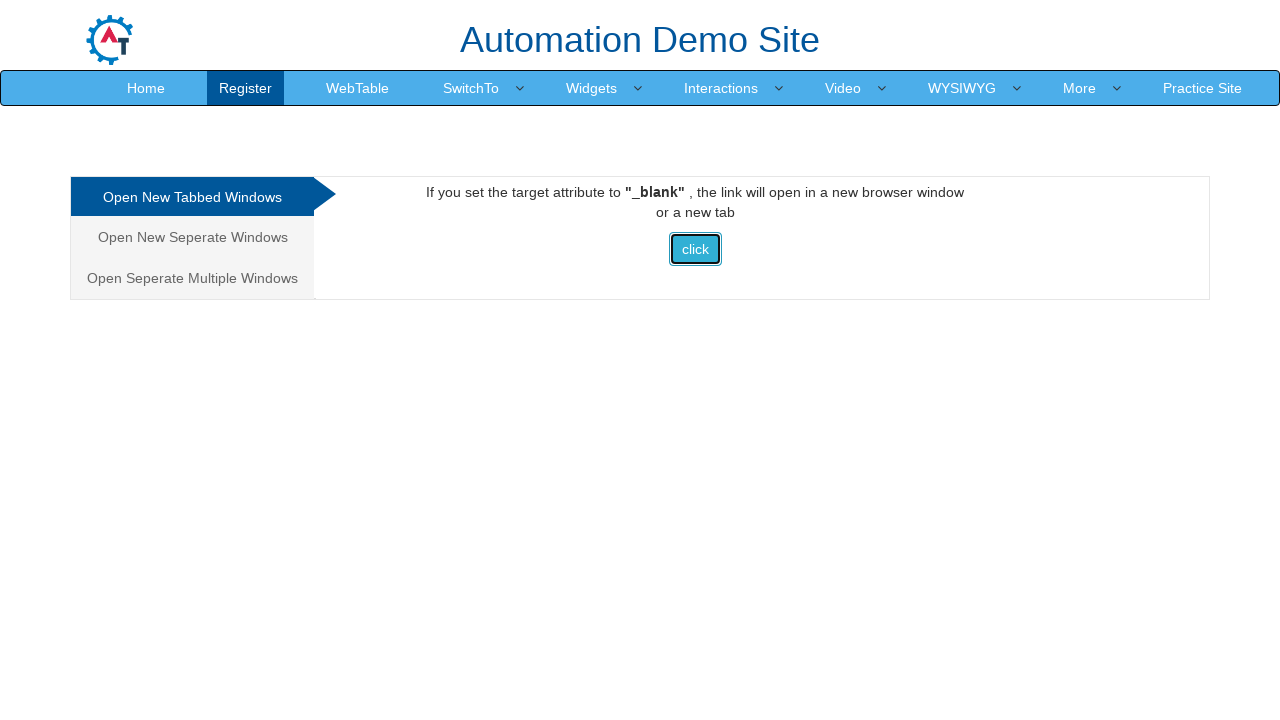